Navigates to the DemoBlaze product store, clicks on the Monitors category, selects a specific monitor (Apple monitor), and views its product details page.

Starting URL: https://www.demoblaze.com/

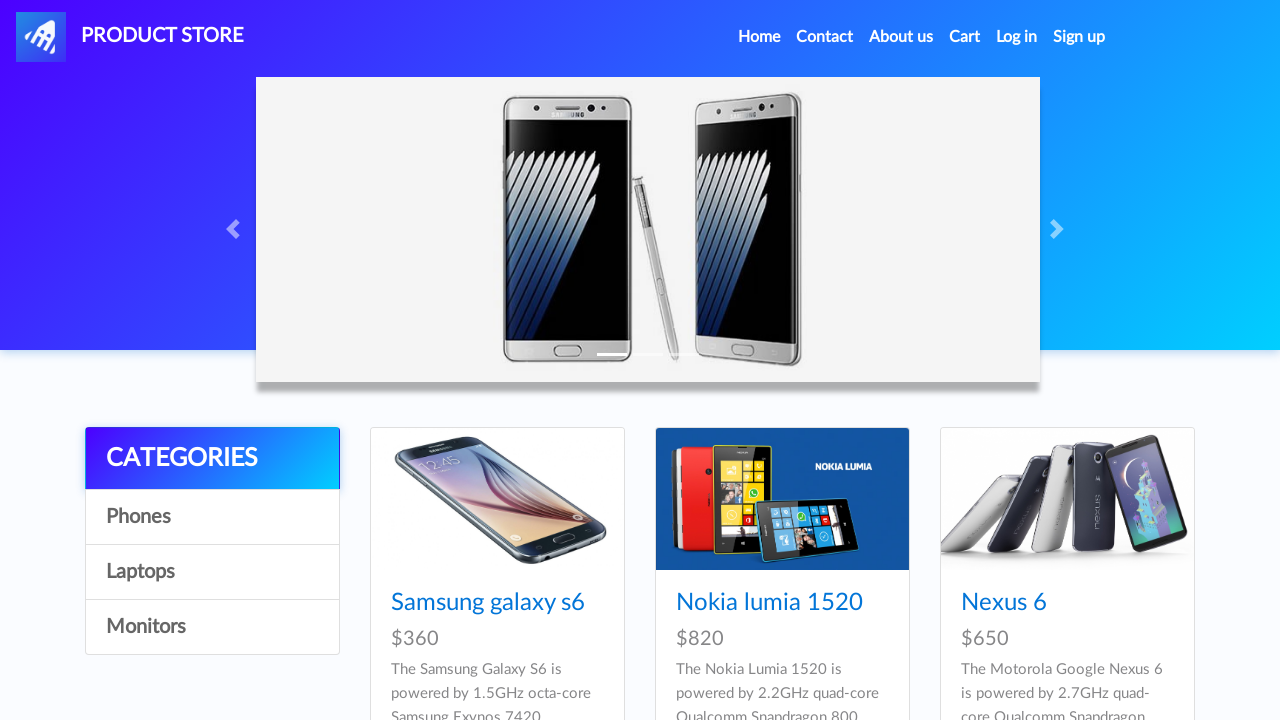

Waited for Monitors category link to load
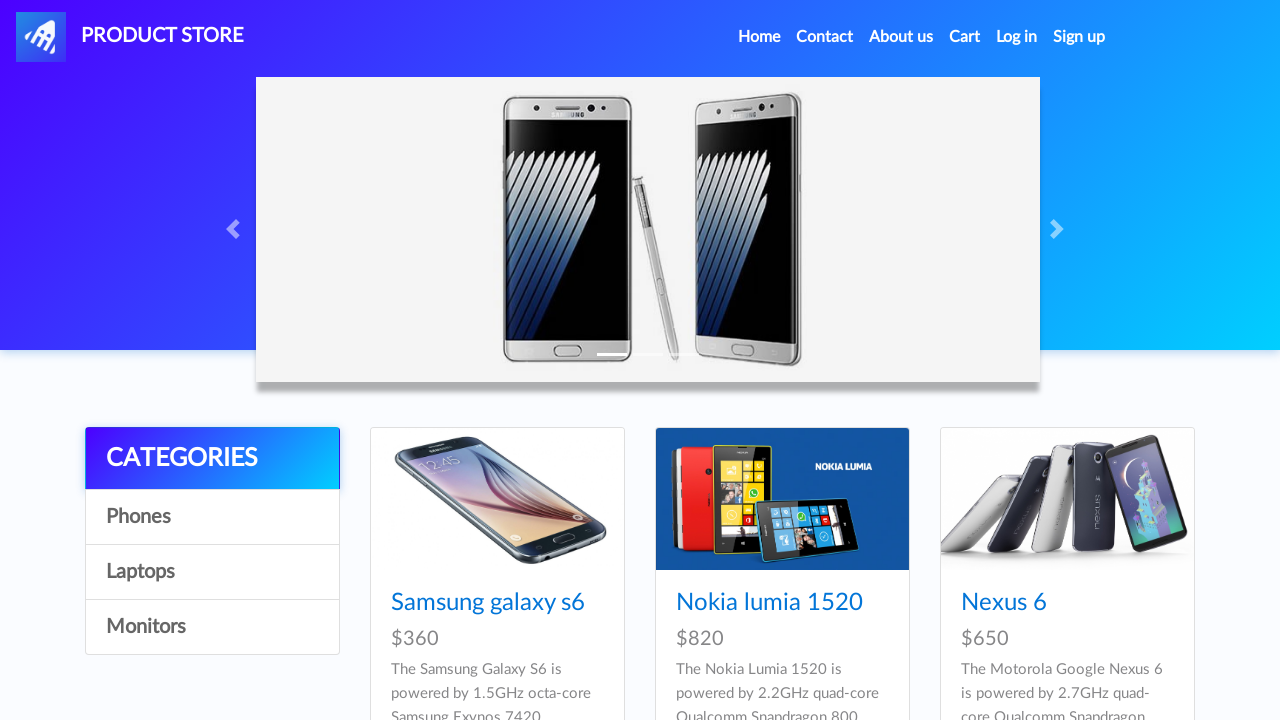

Clicked on Monitors category at (212, 627) on a:has-text('Monitors')
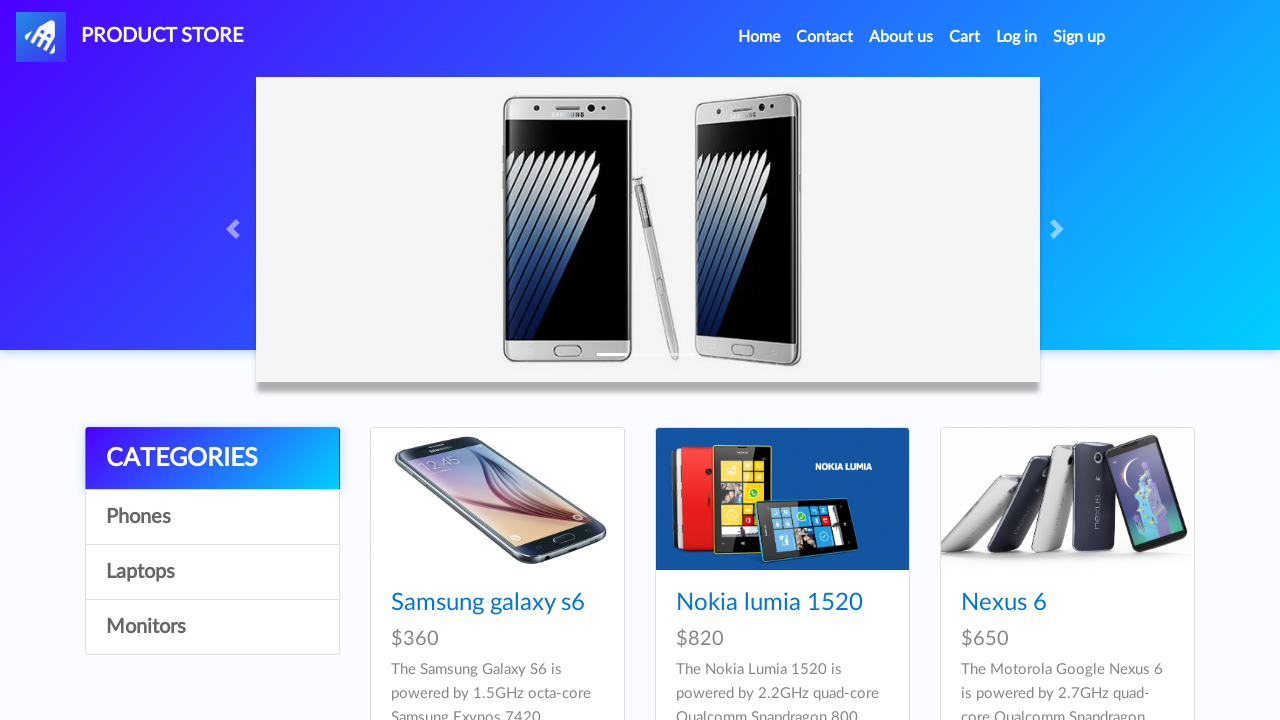

Monitor products loaded on the page
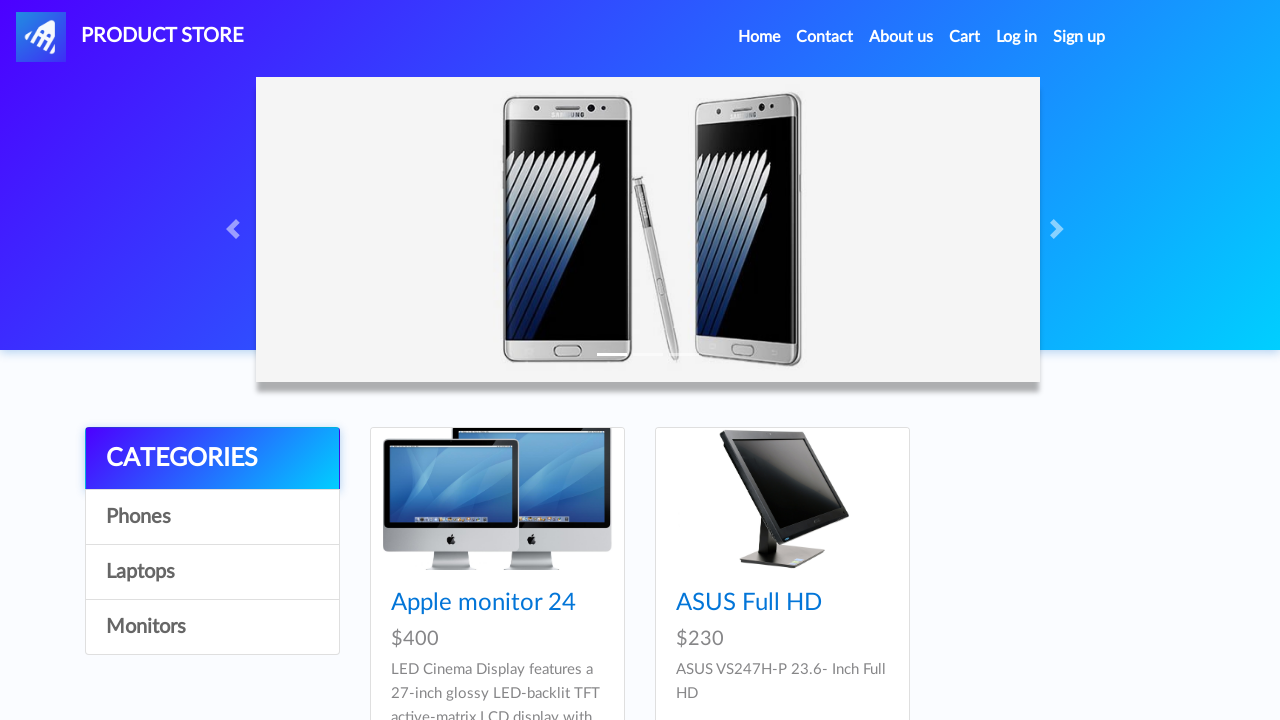

Clicked on Apple monitor product at (484, 603) on #tbodyid >> div.card >> a.hrefch
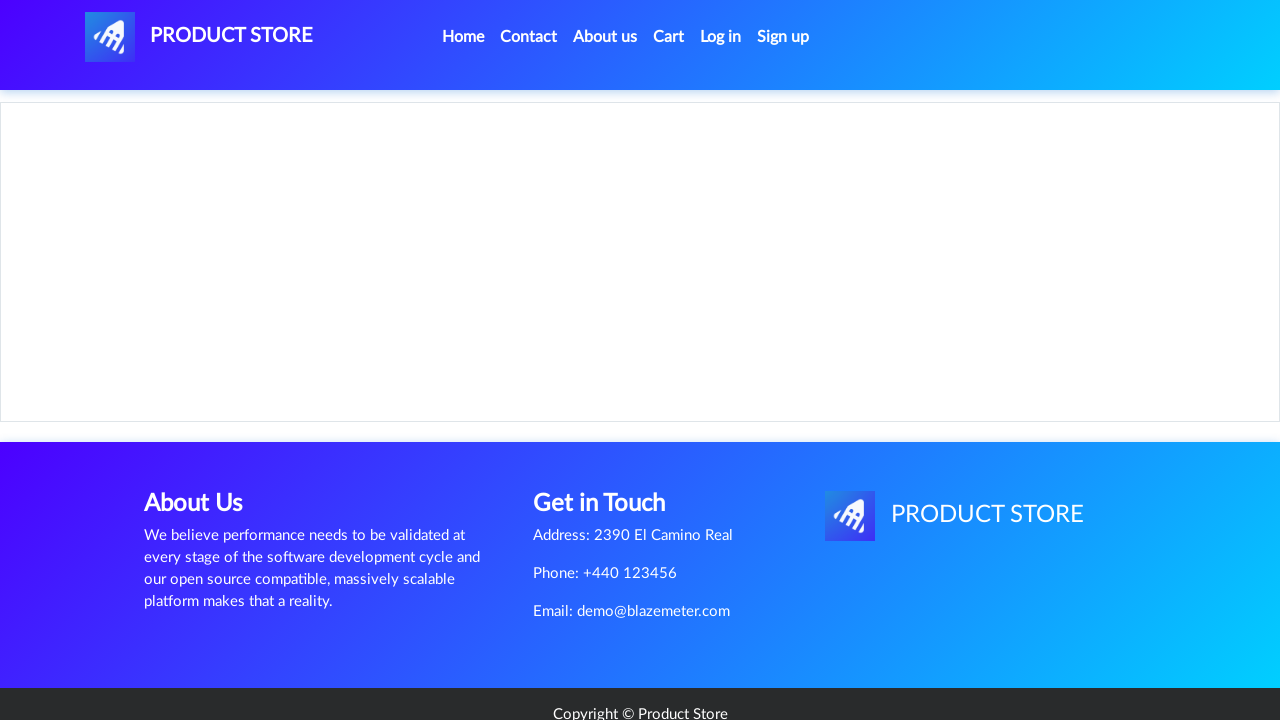

Product details page loaded with price displayed
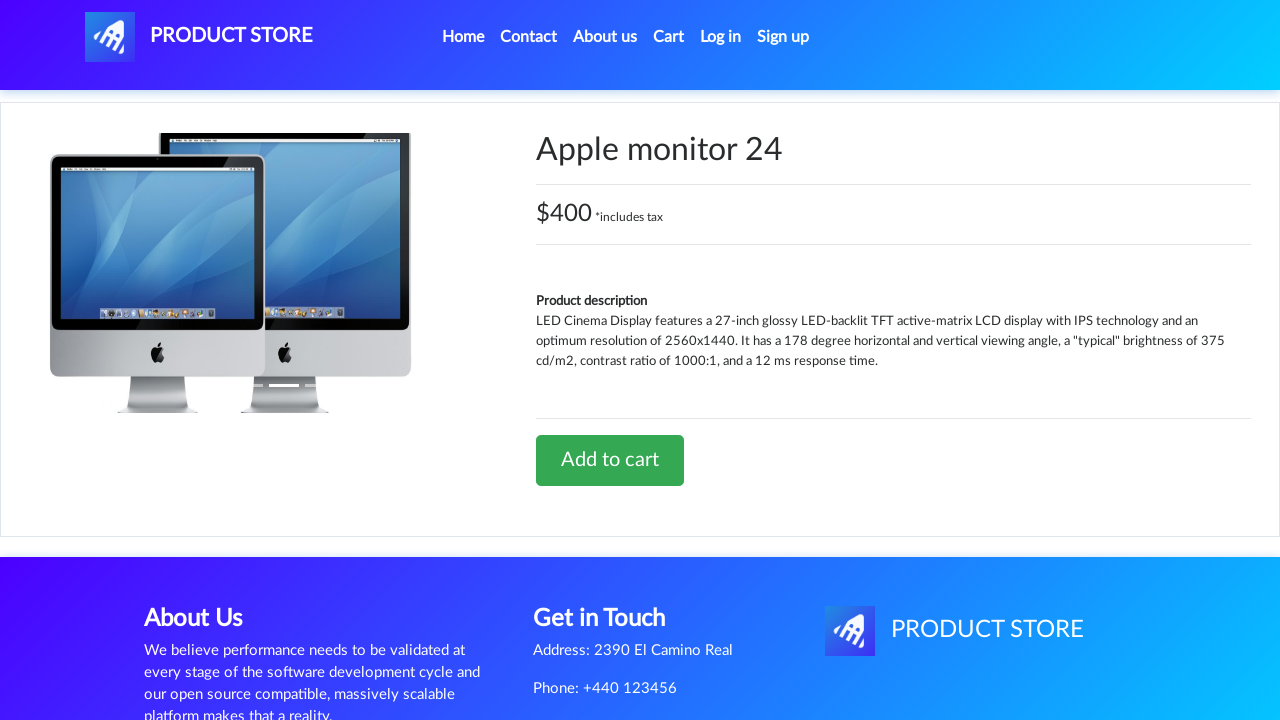

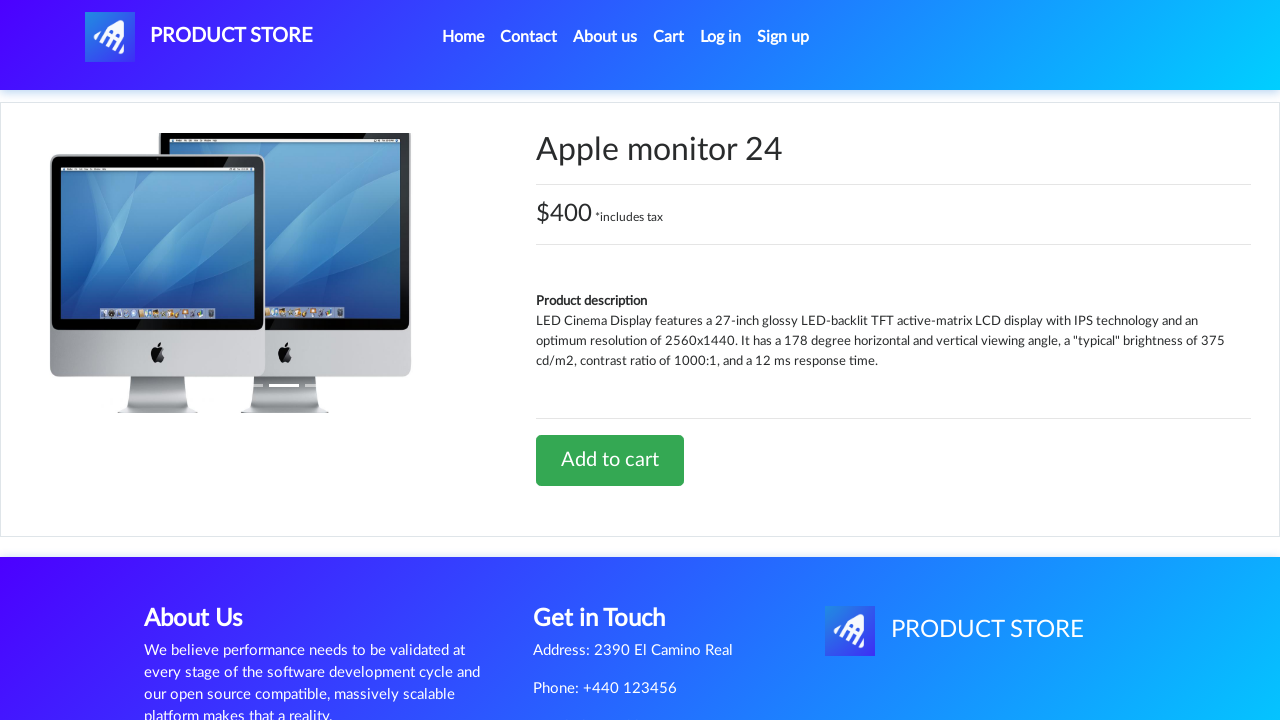